Tests various form elements on a Selenium example page including clicking a button, filling text fields, selecting checkbox, using dropdown, selecting radio button, entering text in textarea, and submitting the form.

Starting URL: https://crossbrowsertesting.github.io/selenium_example_page.html

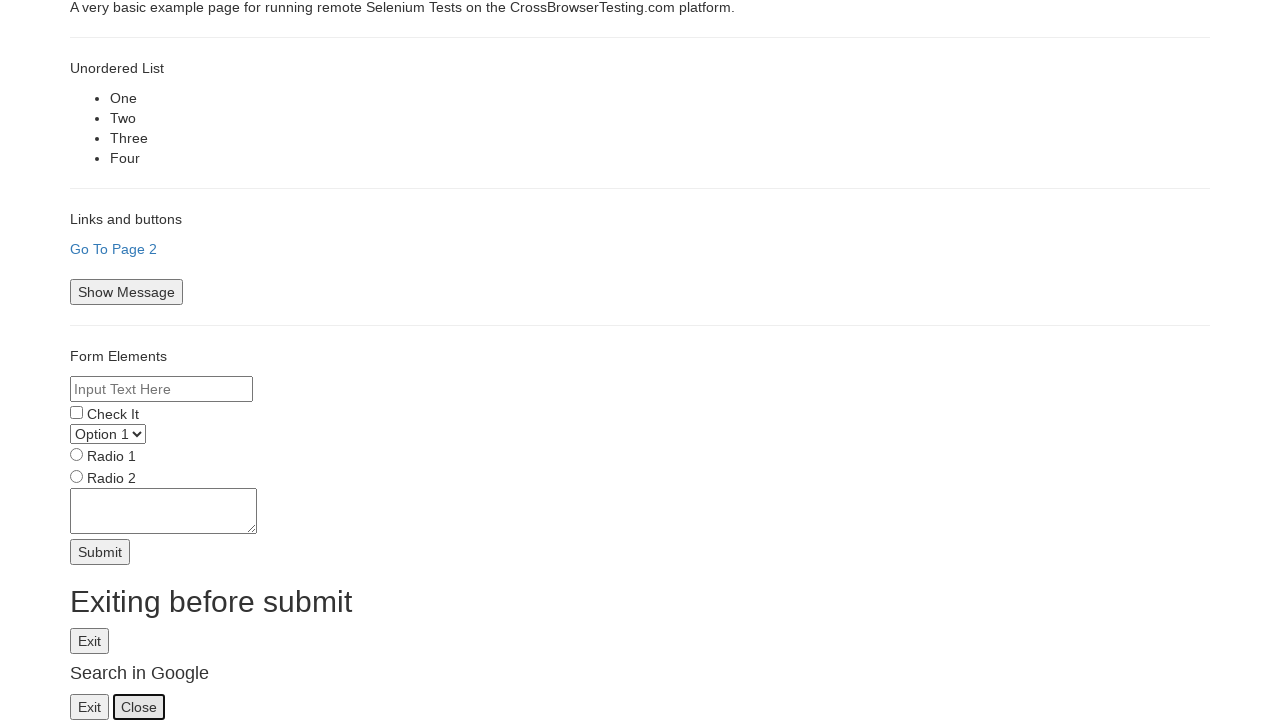

Clicked the show message button at (126, 292) on button#btn
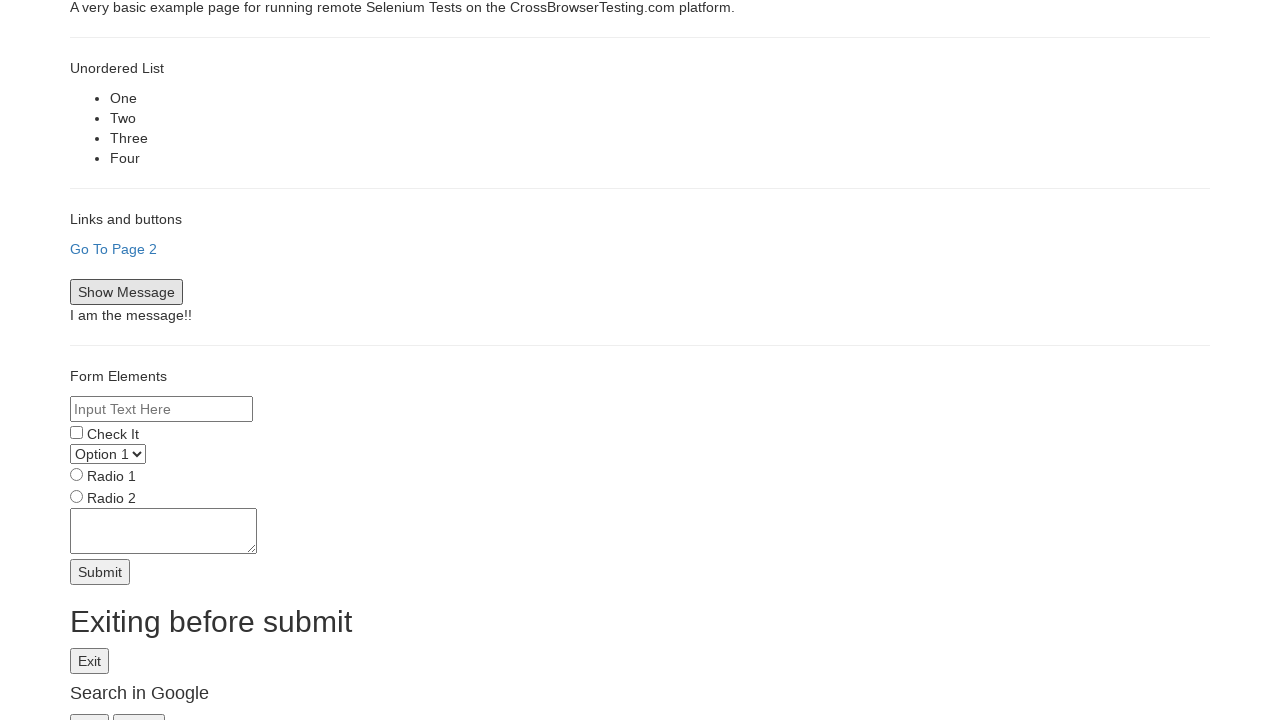

Filled text entry field with 'SomeTestText' on input[type='text']
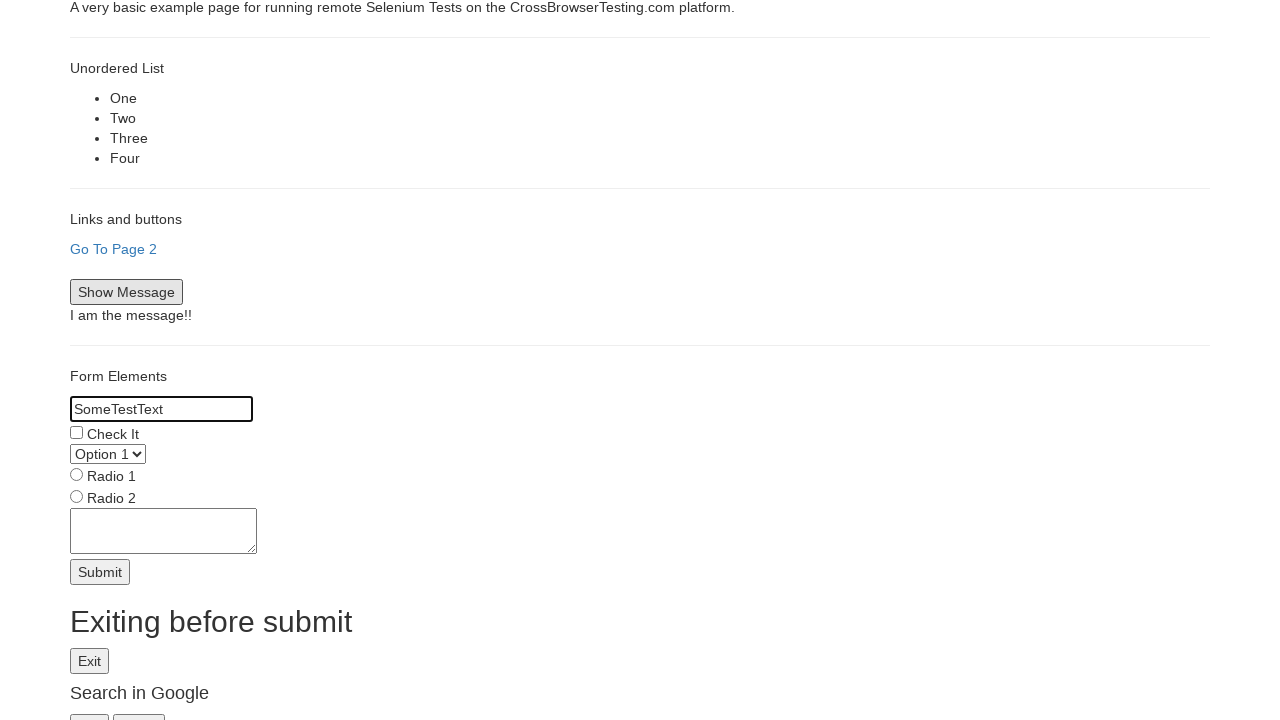

Clicked the checkbox at (76, 432) on input[type='checkbox']
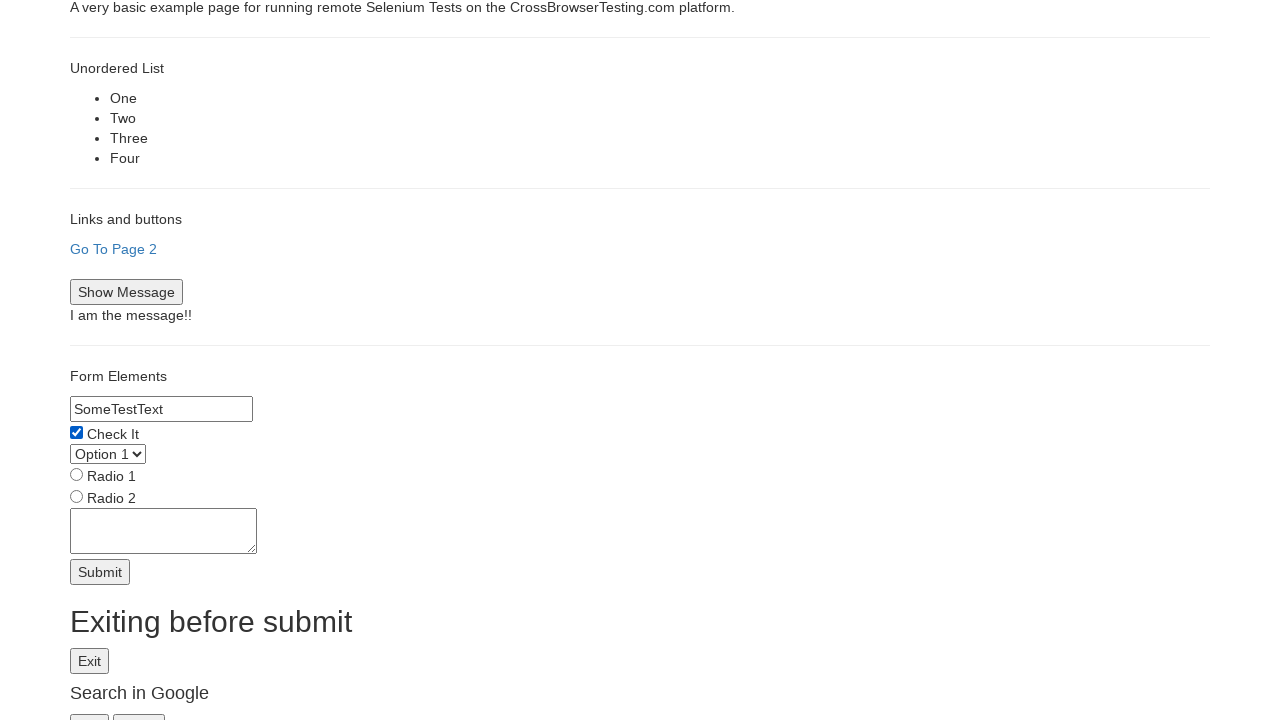

Selected third option from dropdown on select#dropdown
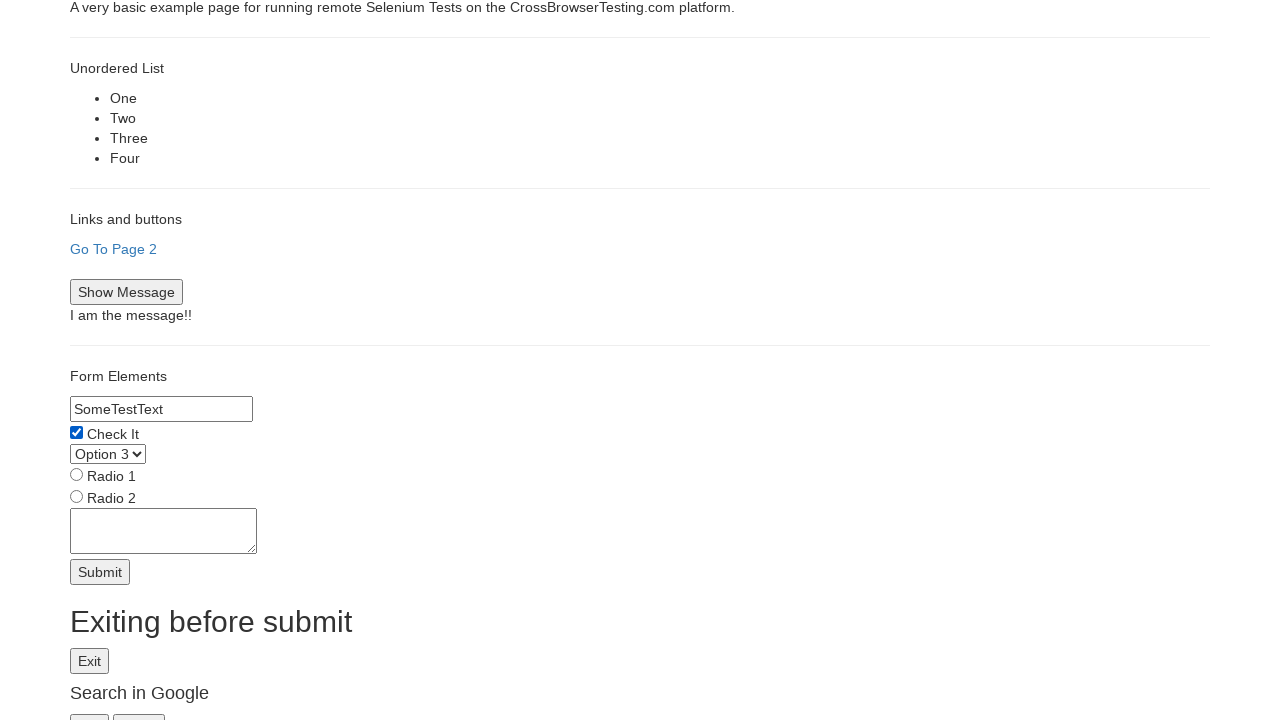

Clicked the radio button at (76, 474) on #radiobtn1
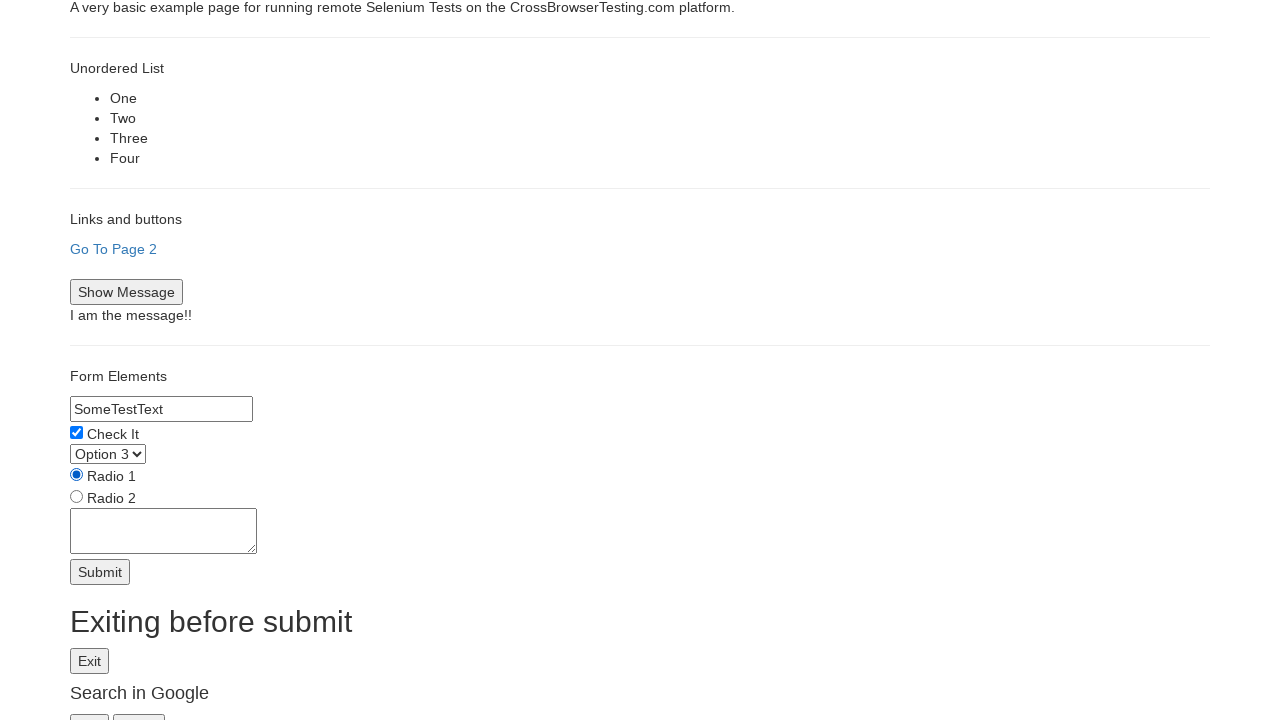

Filled textarea with 'Entered Some text for test' on textarea[name='textarea']
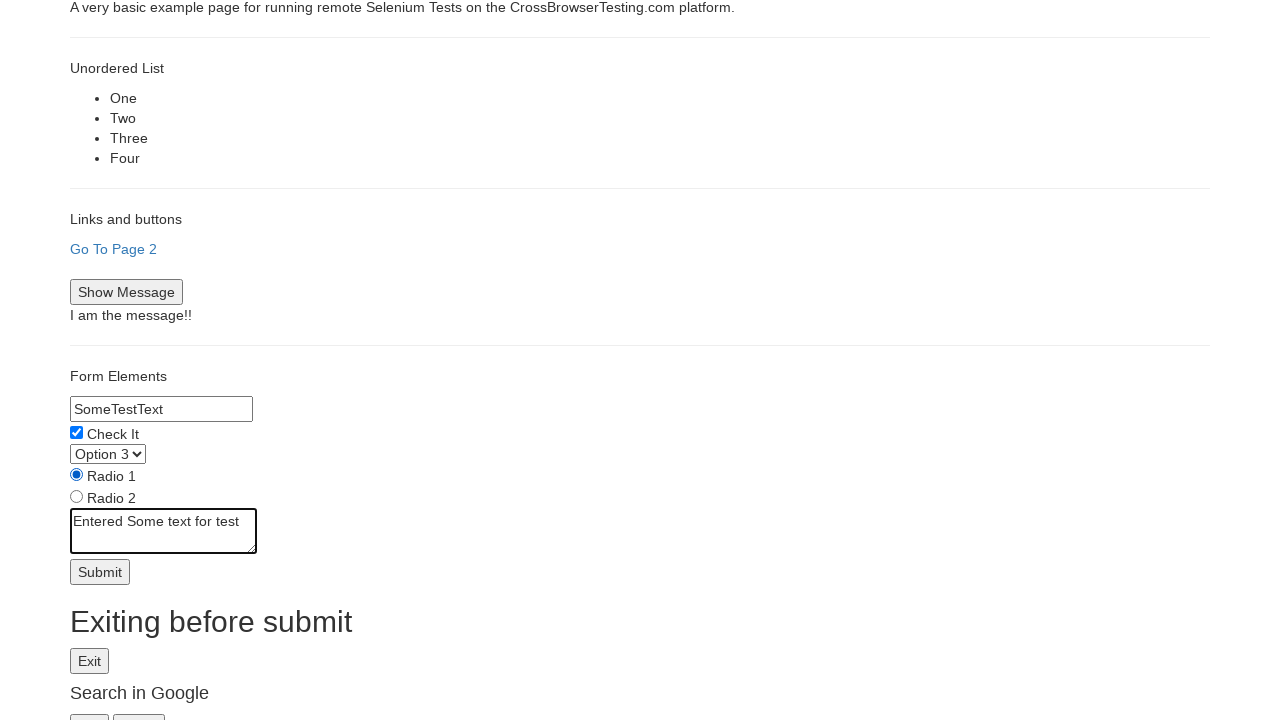

Cleared text entry field on input[type='text']
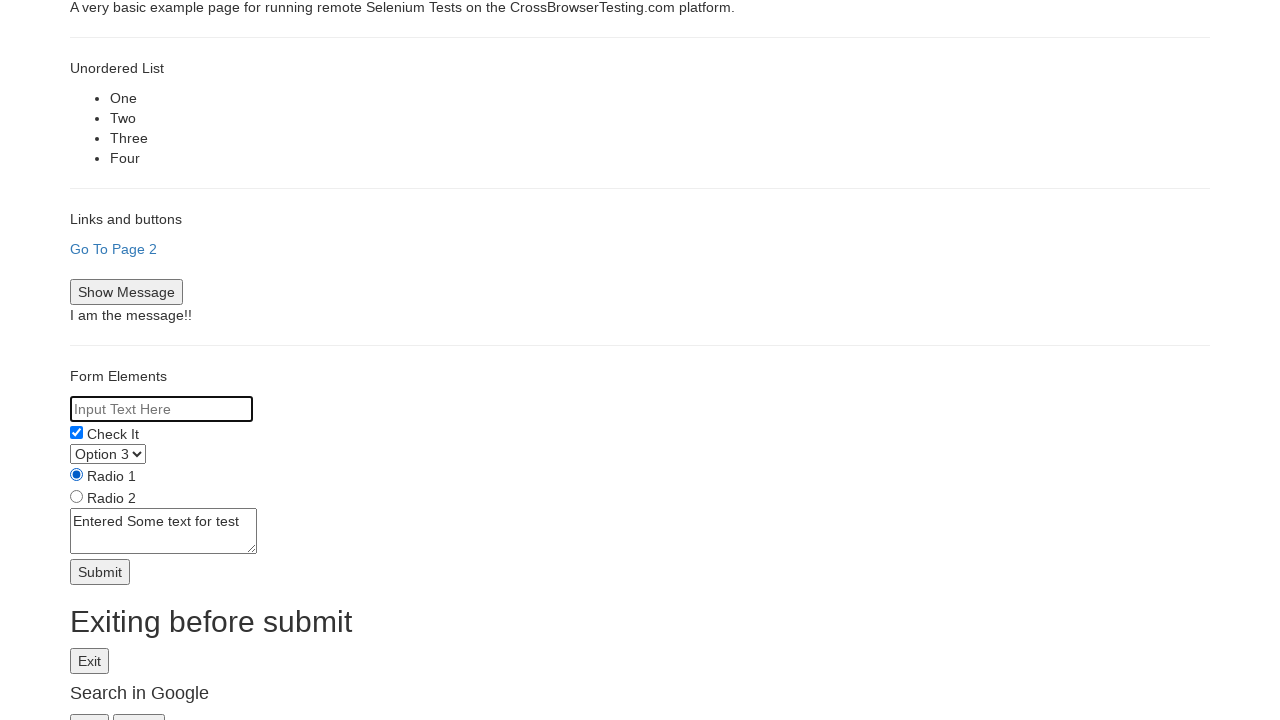

Filled text entry field with 'New Text' on input[type='text']
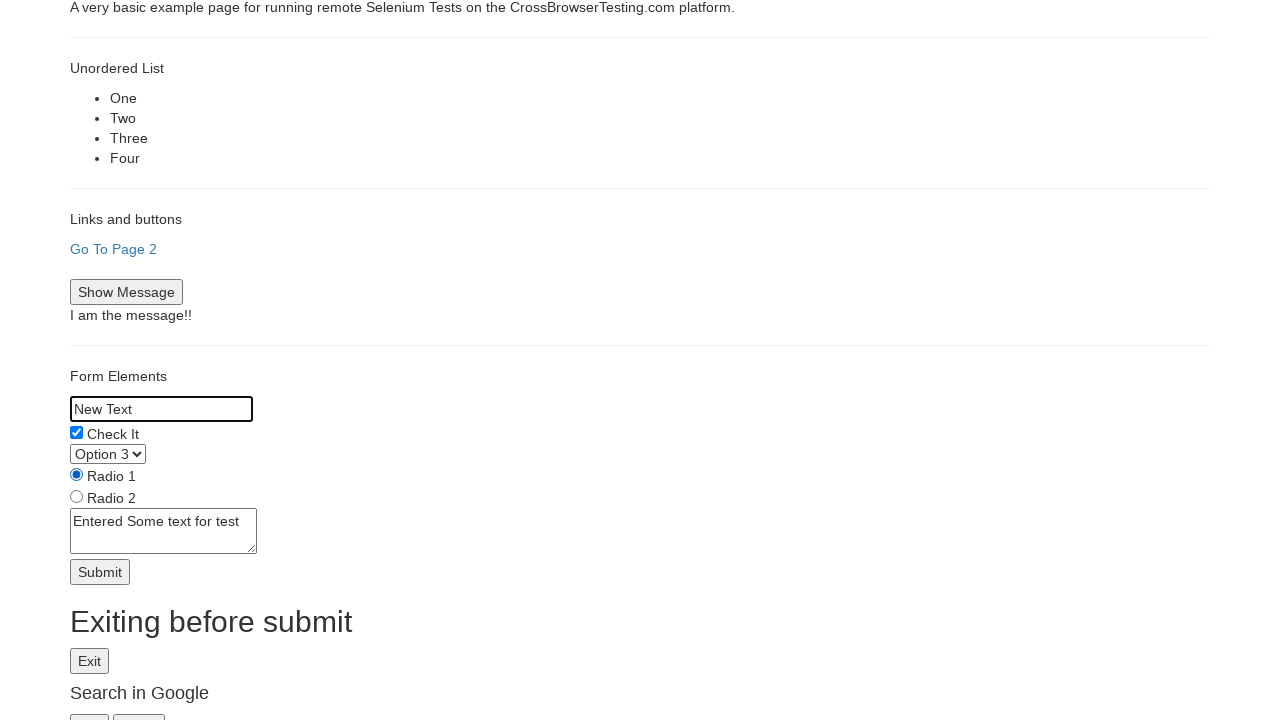

Clicked the submit button at (100, 572) on #submitbtn
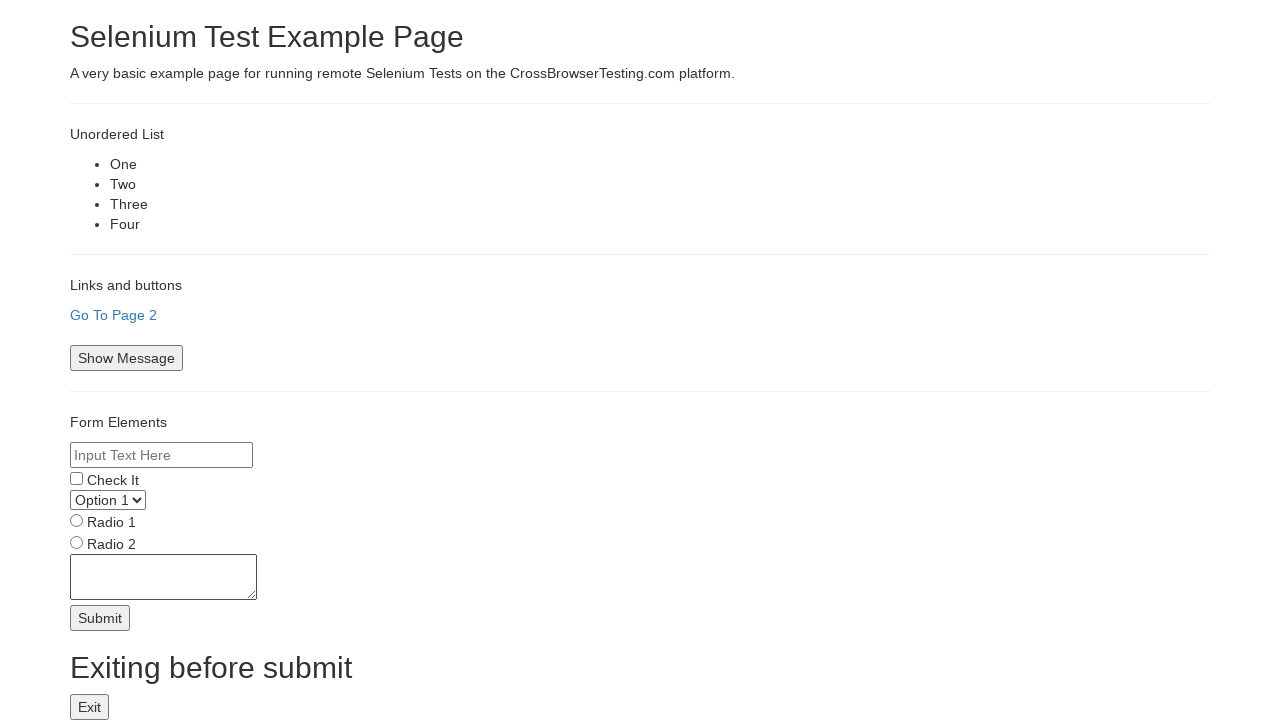

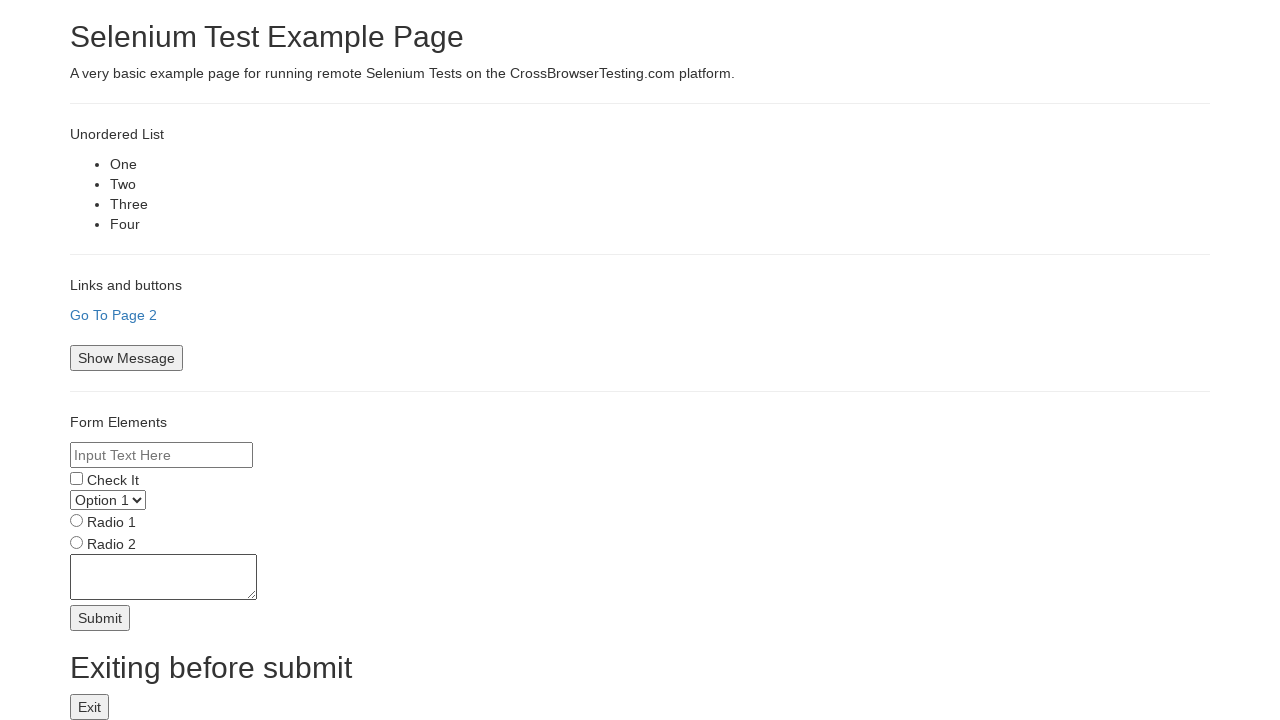